Selects a radio button option and verifies it becomes checked

Starting URL: https://thefreerangetester.github.io/sandbox-automation-testing/

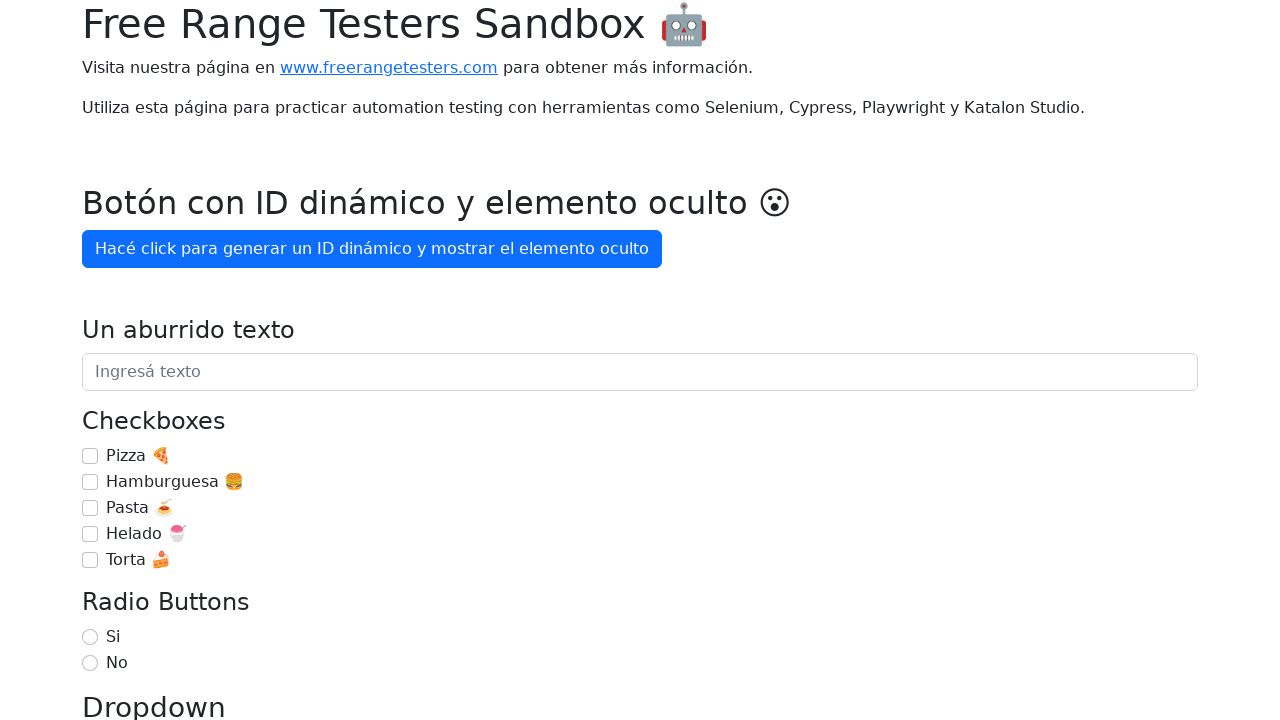

Selected 'No' radio button at (90, 663) on internal:role=radio[name="No"i]
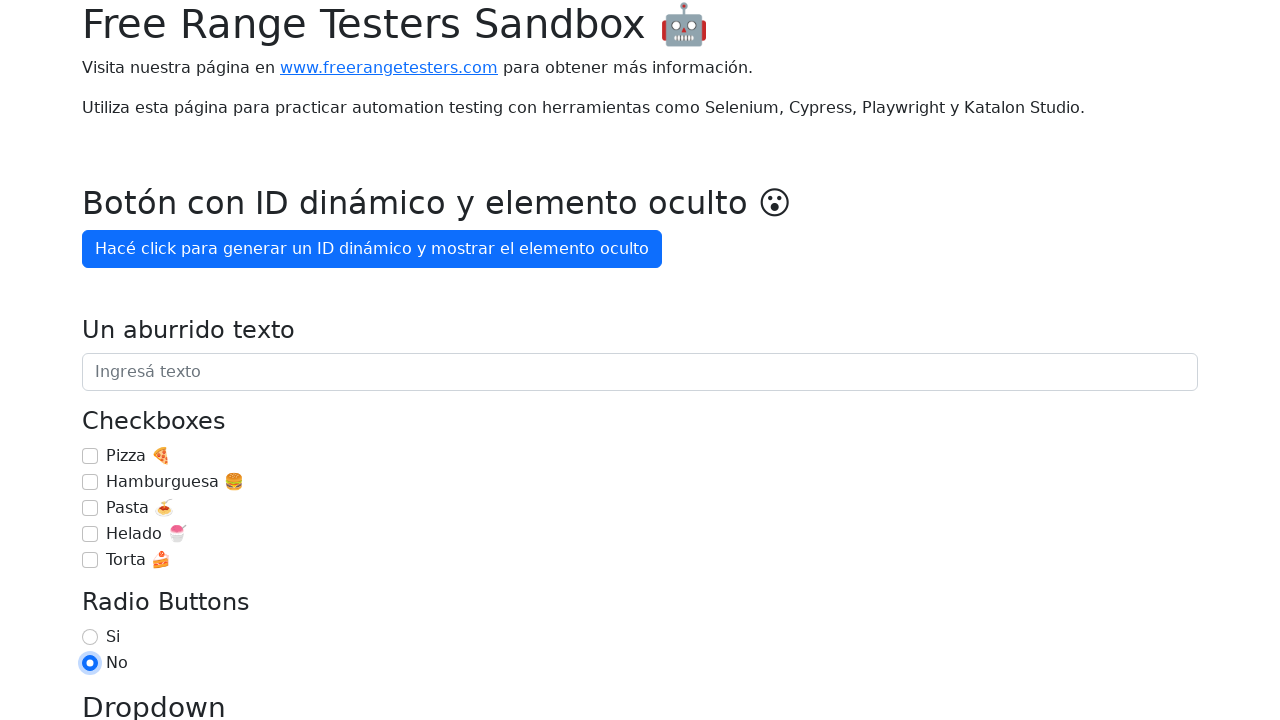

Verified 'No' radio button is checked
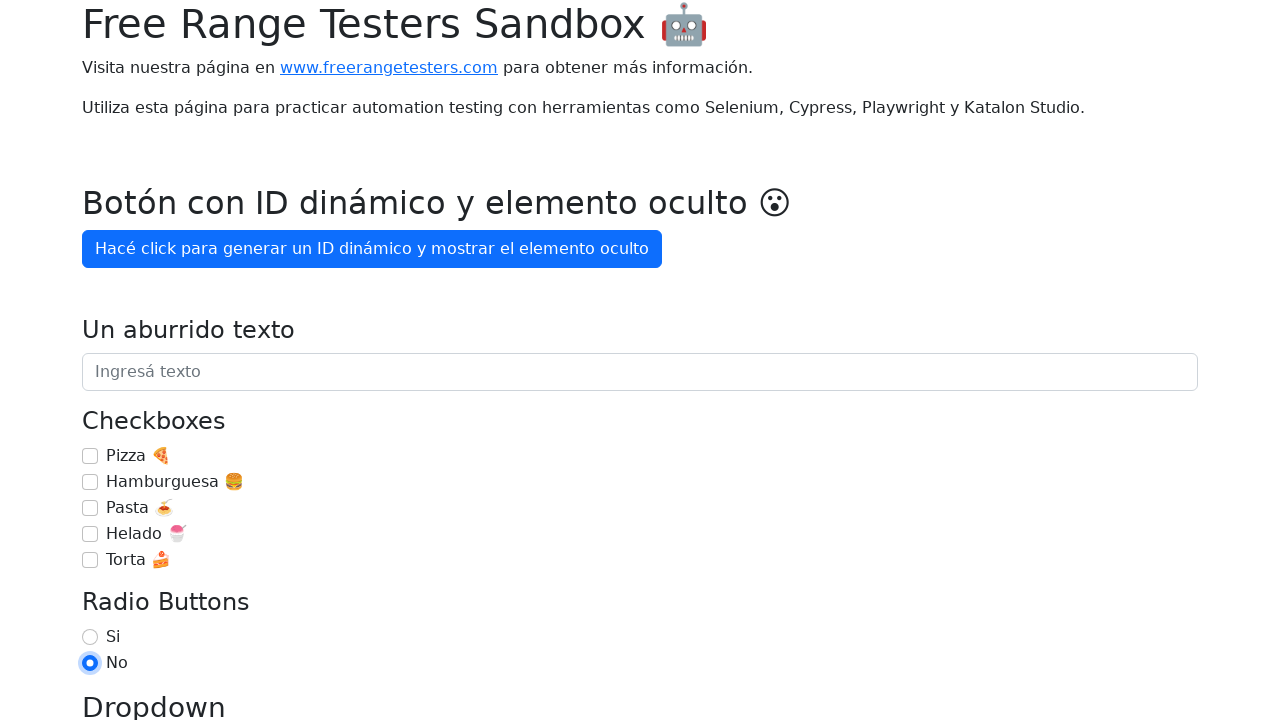

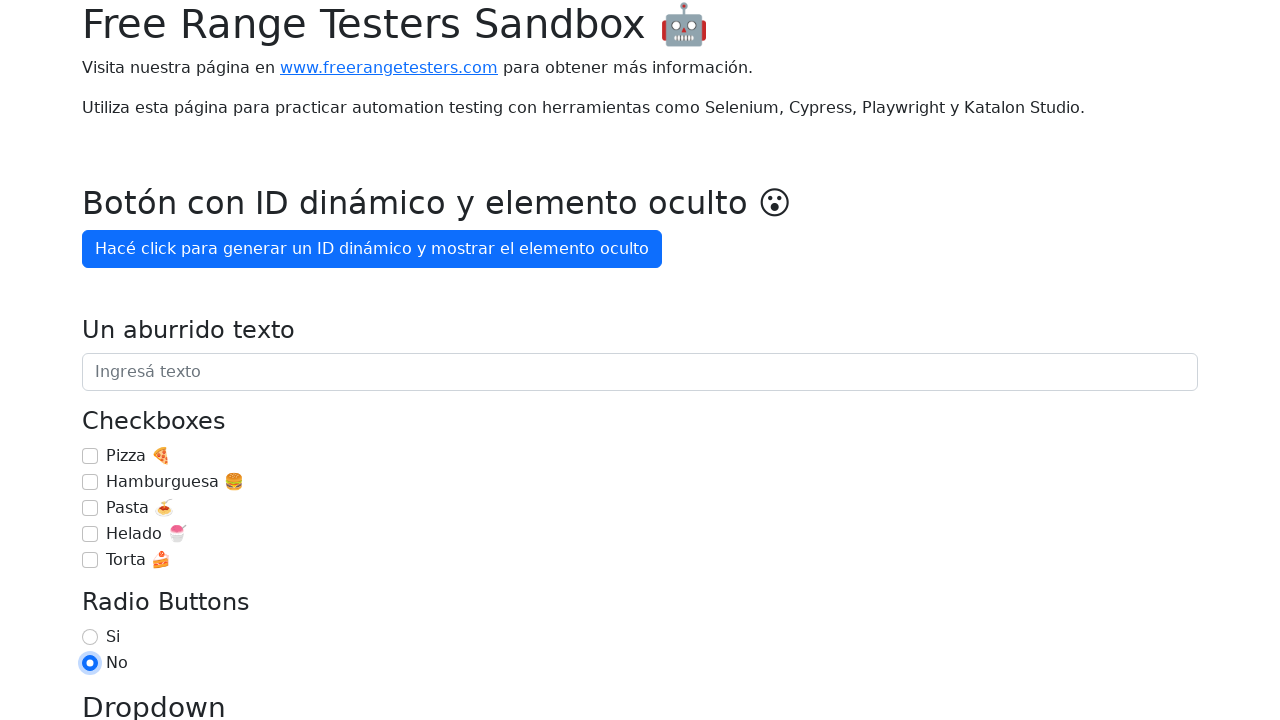